Searches for a specific GitHub repository, navigates to it, opens the Issues tab, and verifies that a specific issue number exists

Starting URL: https://github.com

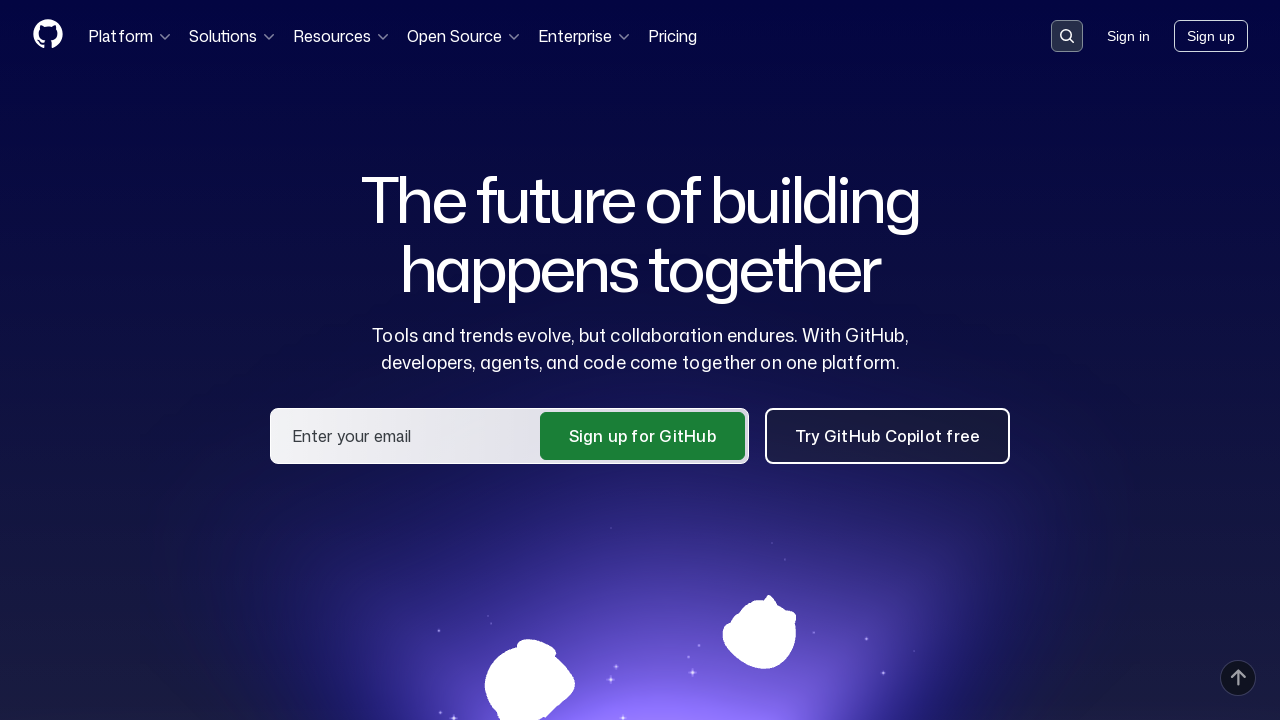

Clicked search button in header at (1067, 36) on .header-search-button
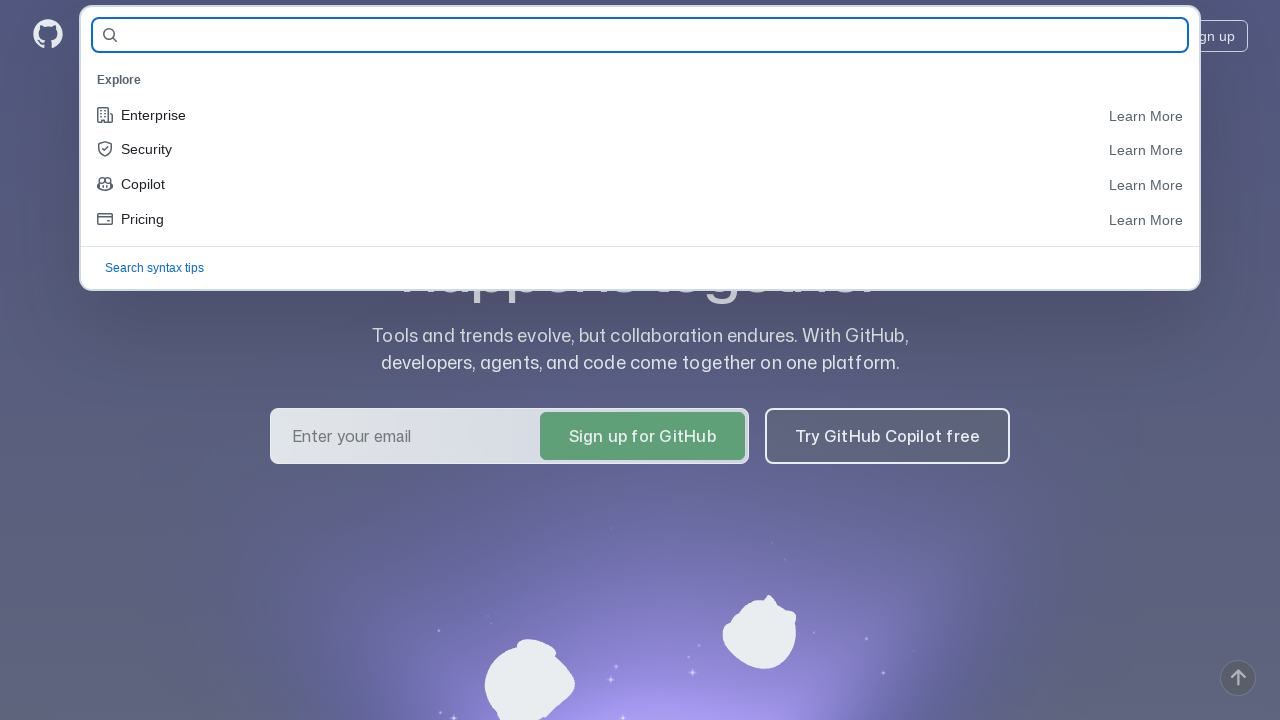

Filled search field with repository name 'RomanFilatov1982/qa_guru_files' on #query-builder-test
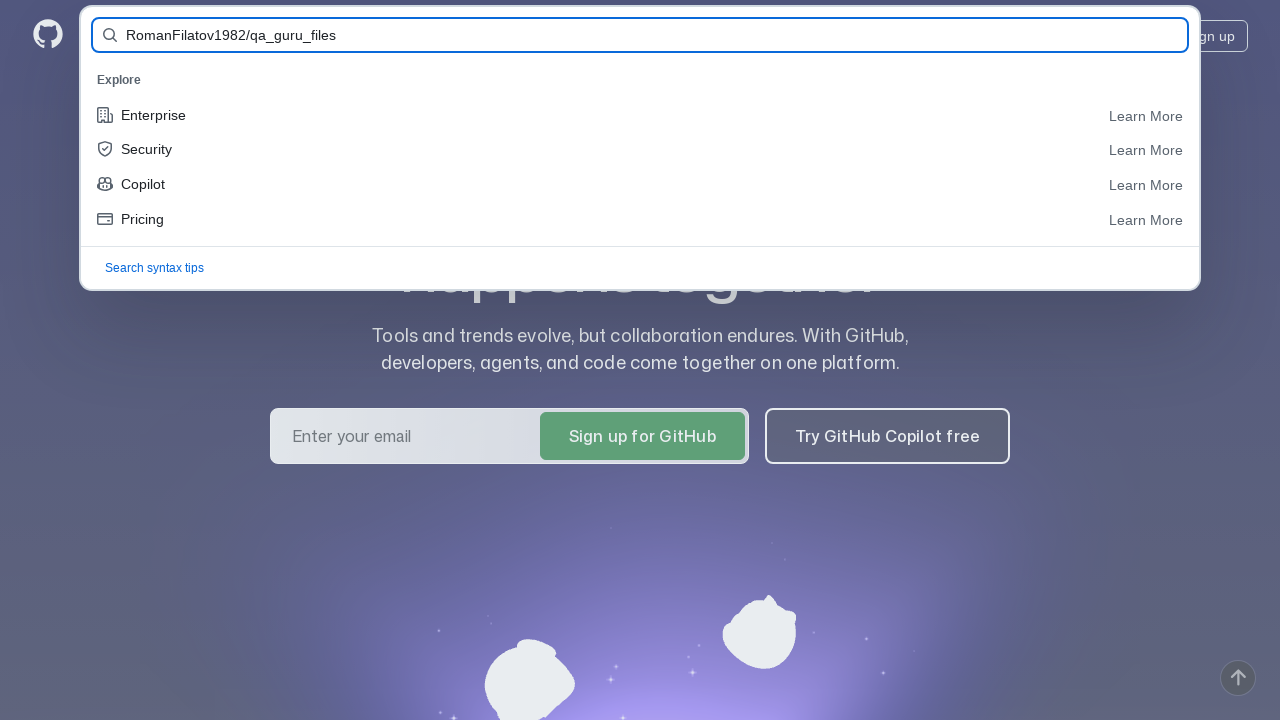

Pressed Enter to submit search on #query-builder-test
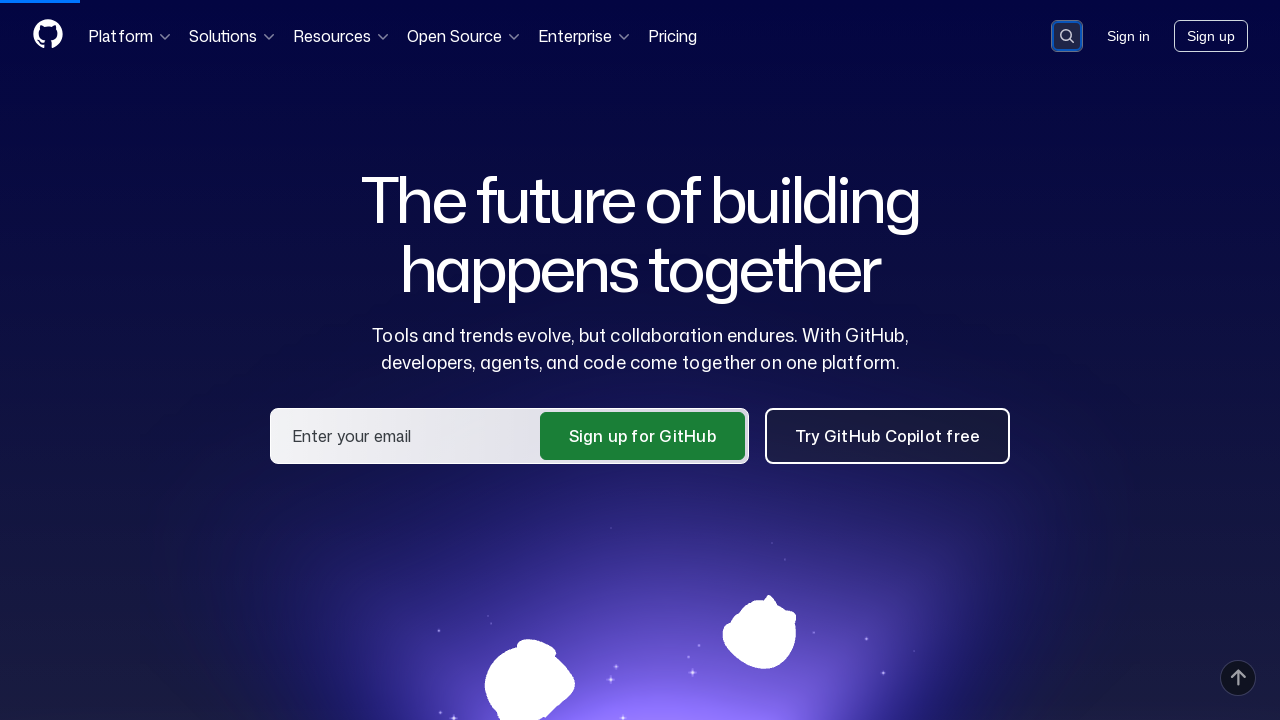

Clicked on repository link 'RomanFilatov1982/qa_guru_files' in search results at (493, 161) on a:has-text('RomanFilatov1982/qa_guru_files')
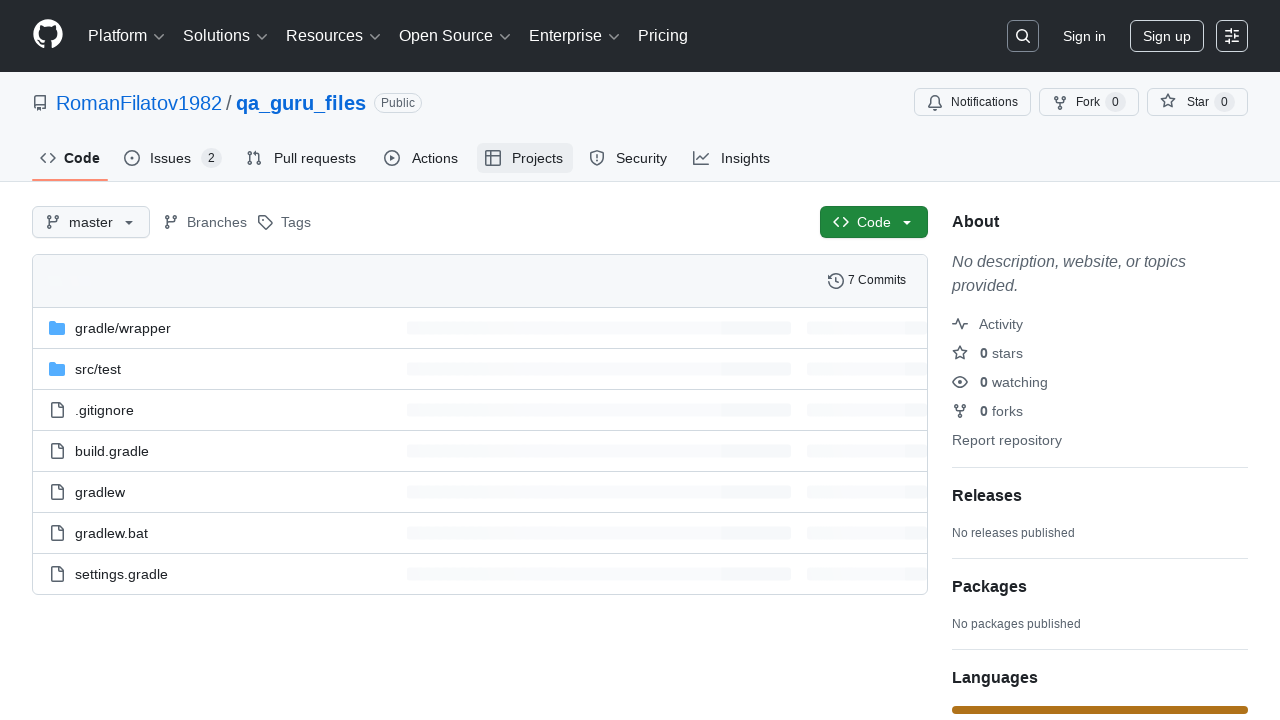

Clicked on Issues tab at (173, 158) on #issues-tab
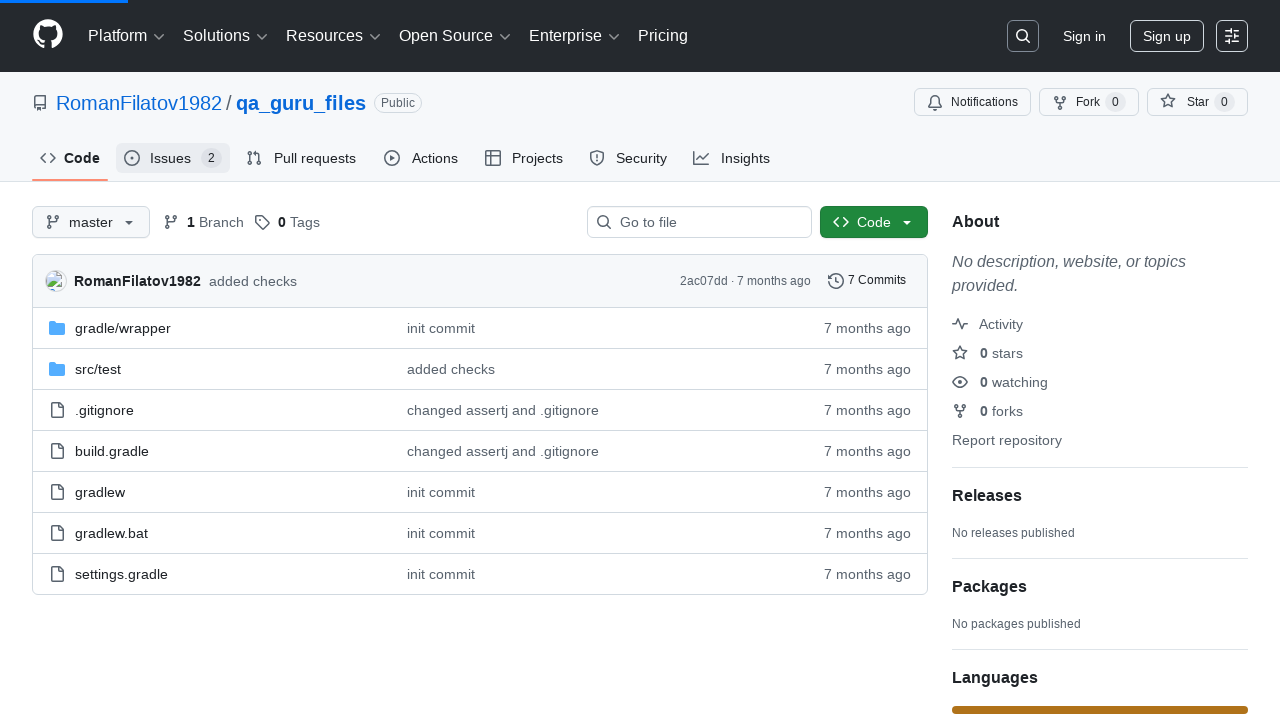

Verified that issue #1 exists
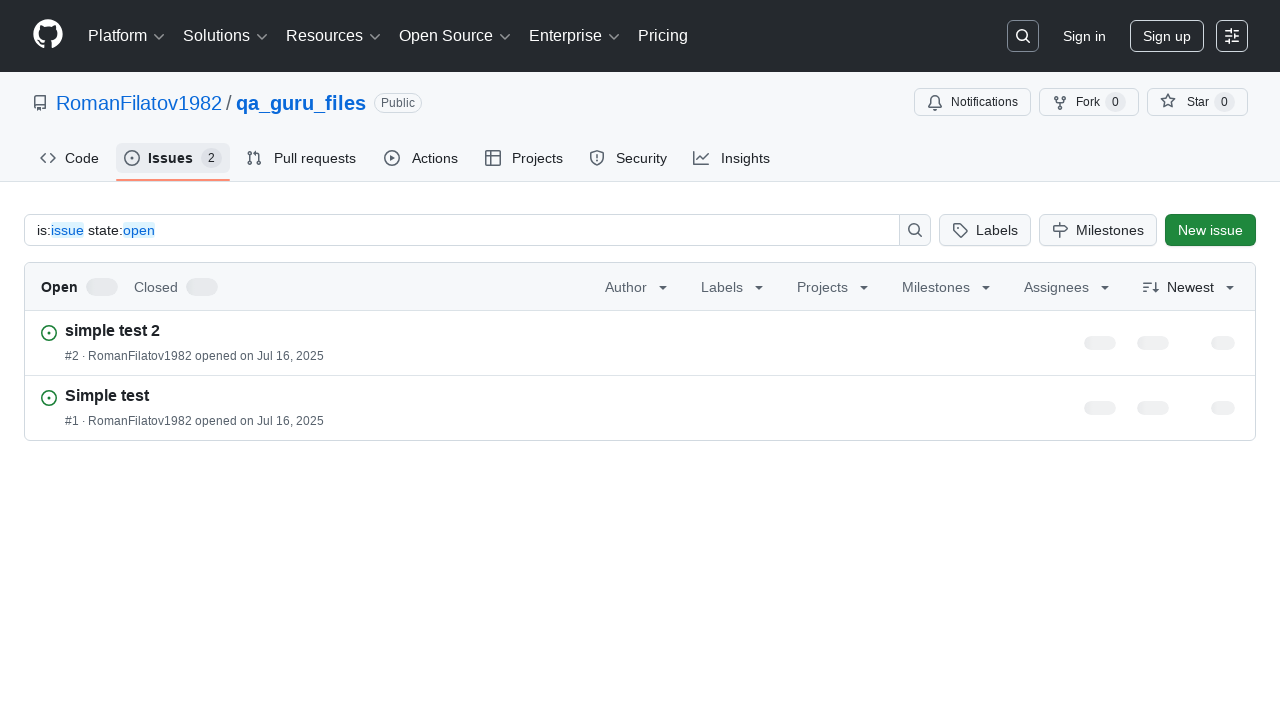

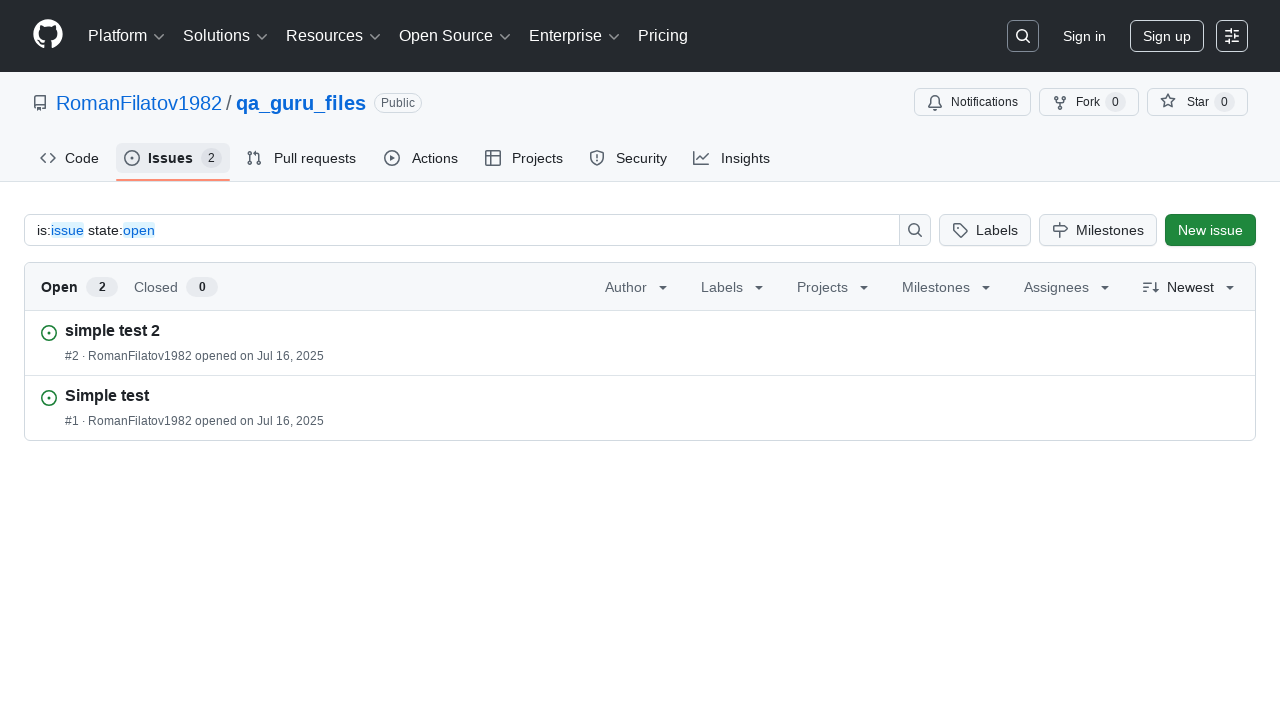